Navigates to the MPSC Online candidate page and verifies that links are present on the page

Starting URL: https://mpsconline.gov.in/candidate

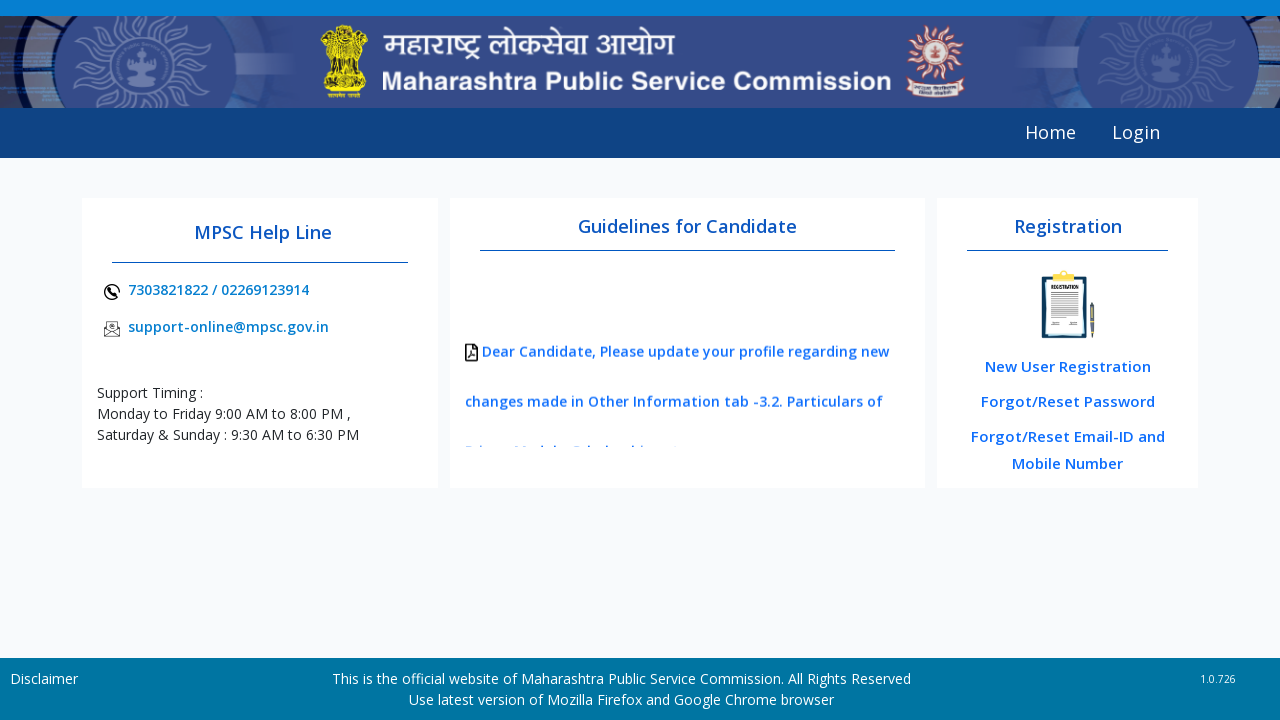

Set viewport size to 1920x1080
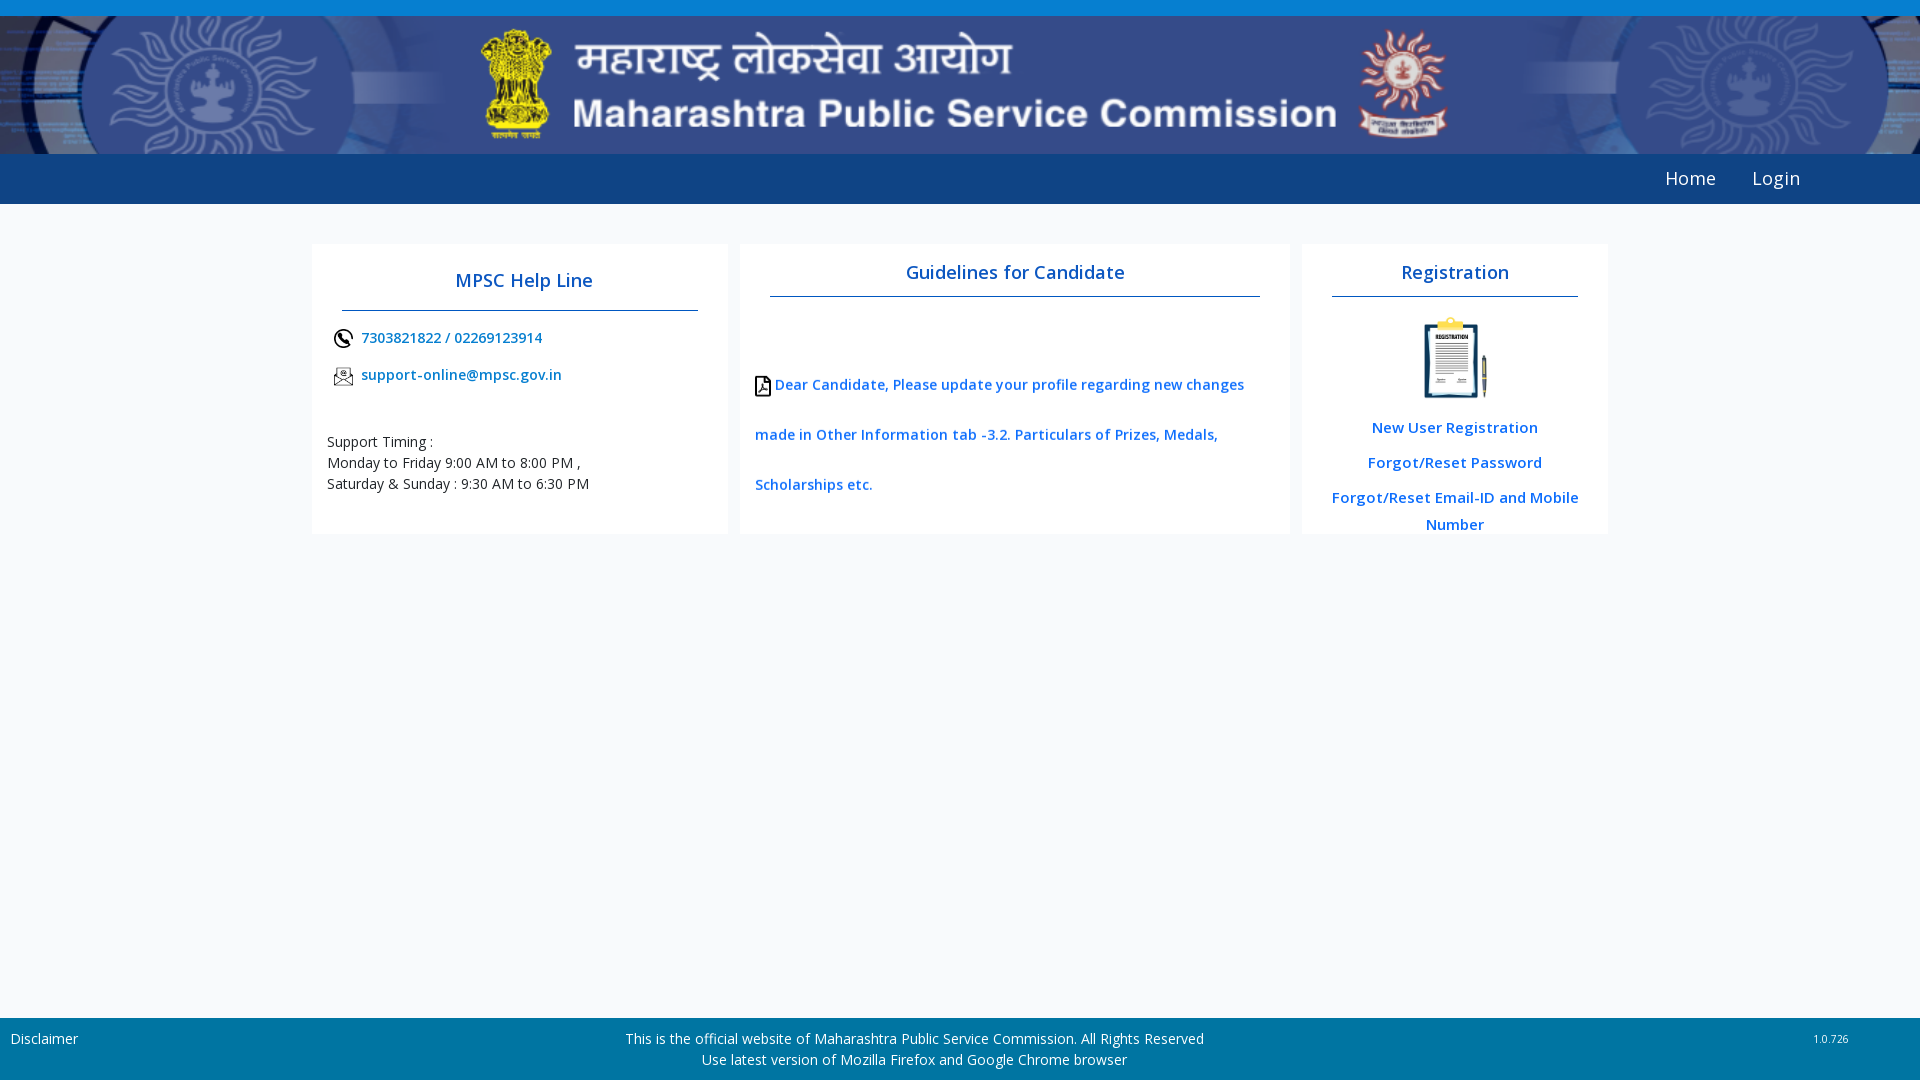

Waited for links to be present on MPSC Online candidate page
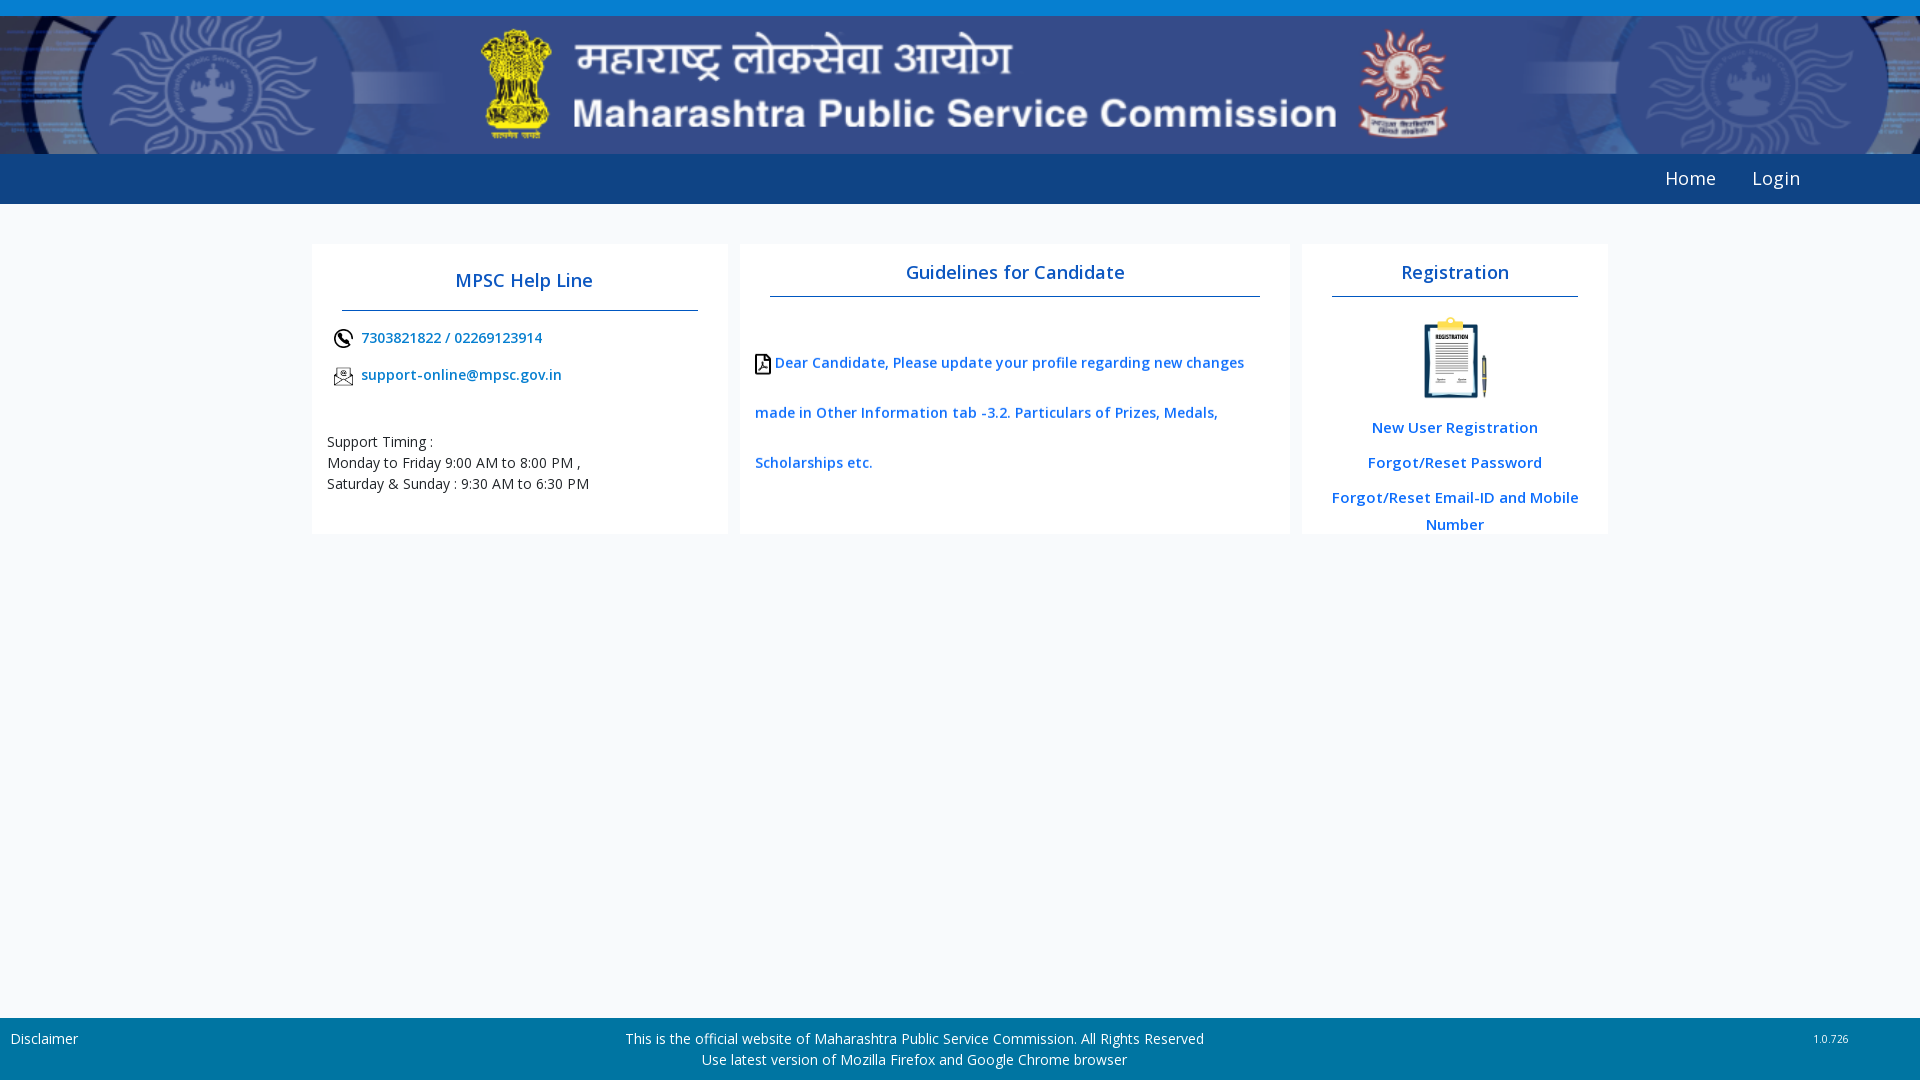

Located all anchor elements on the page
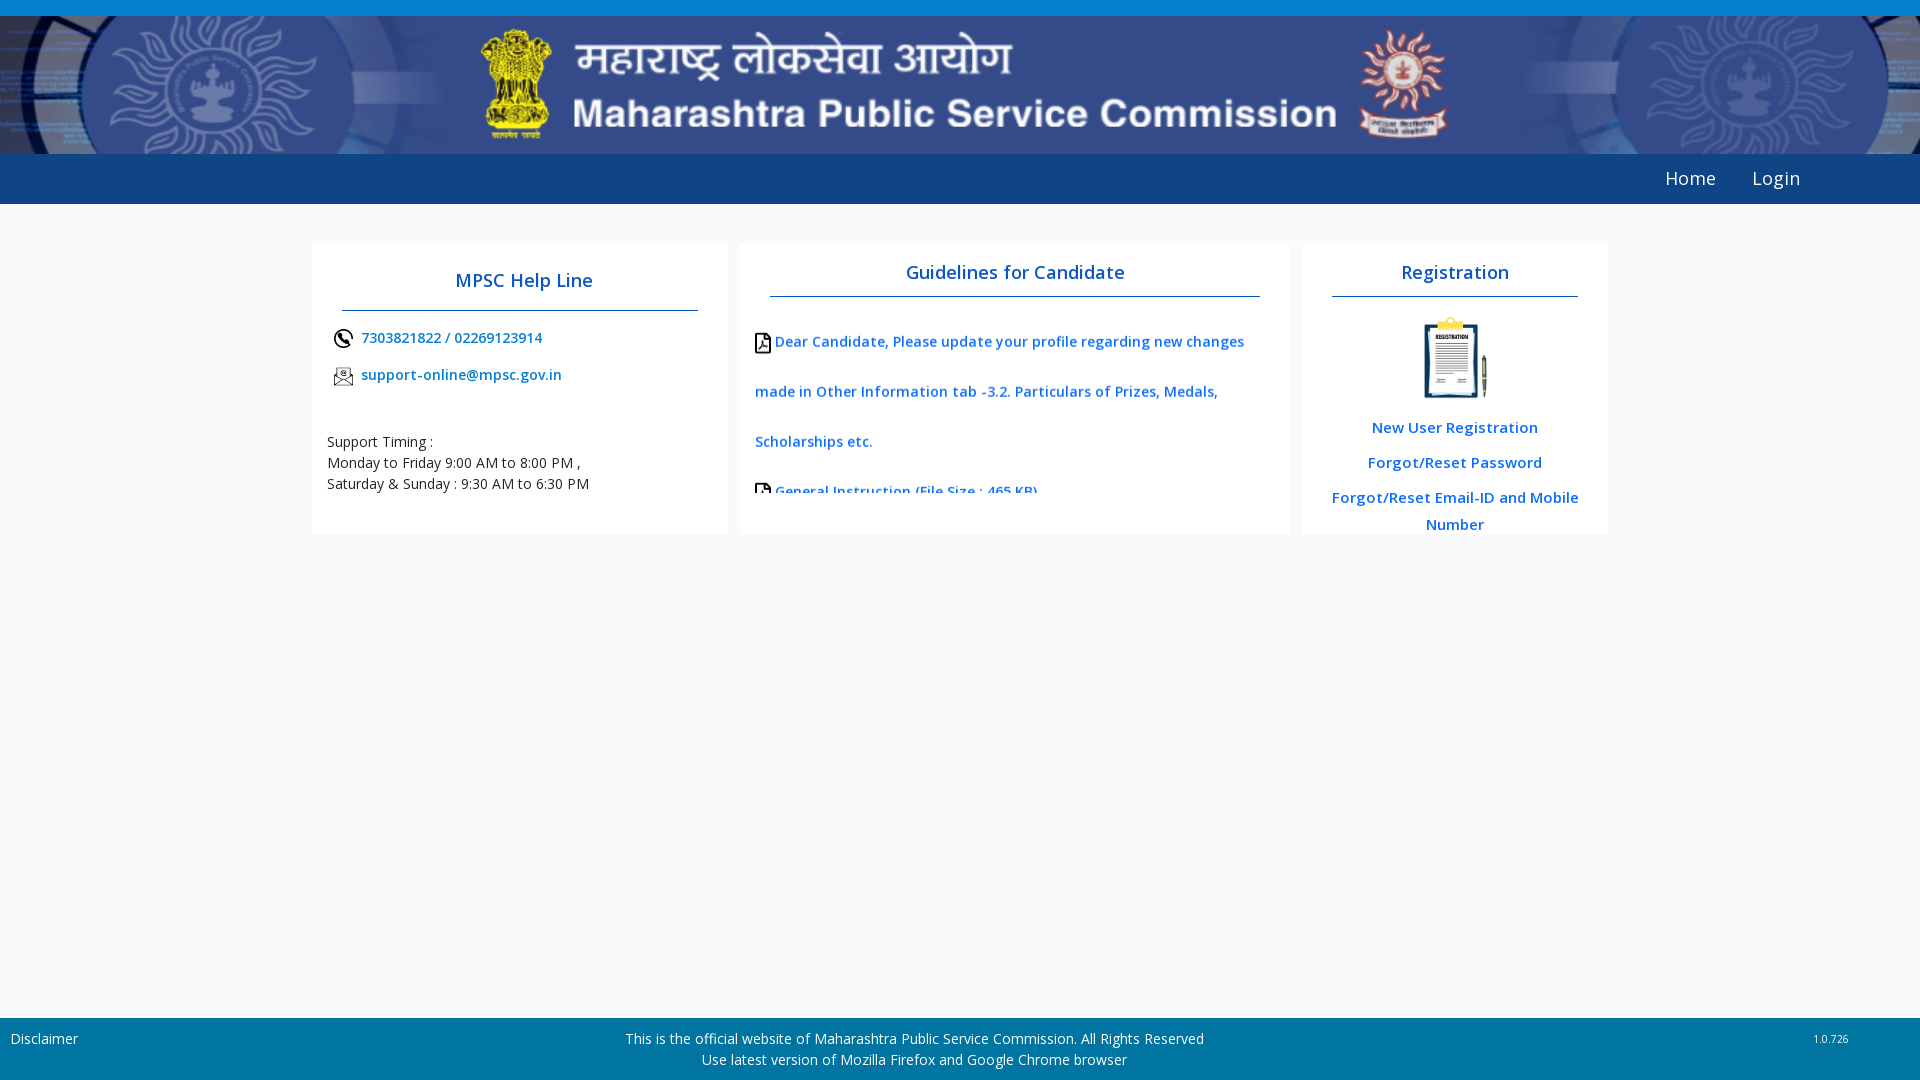

Verified that 9 links are present on the page
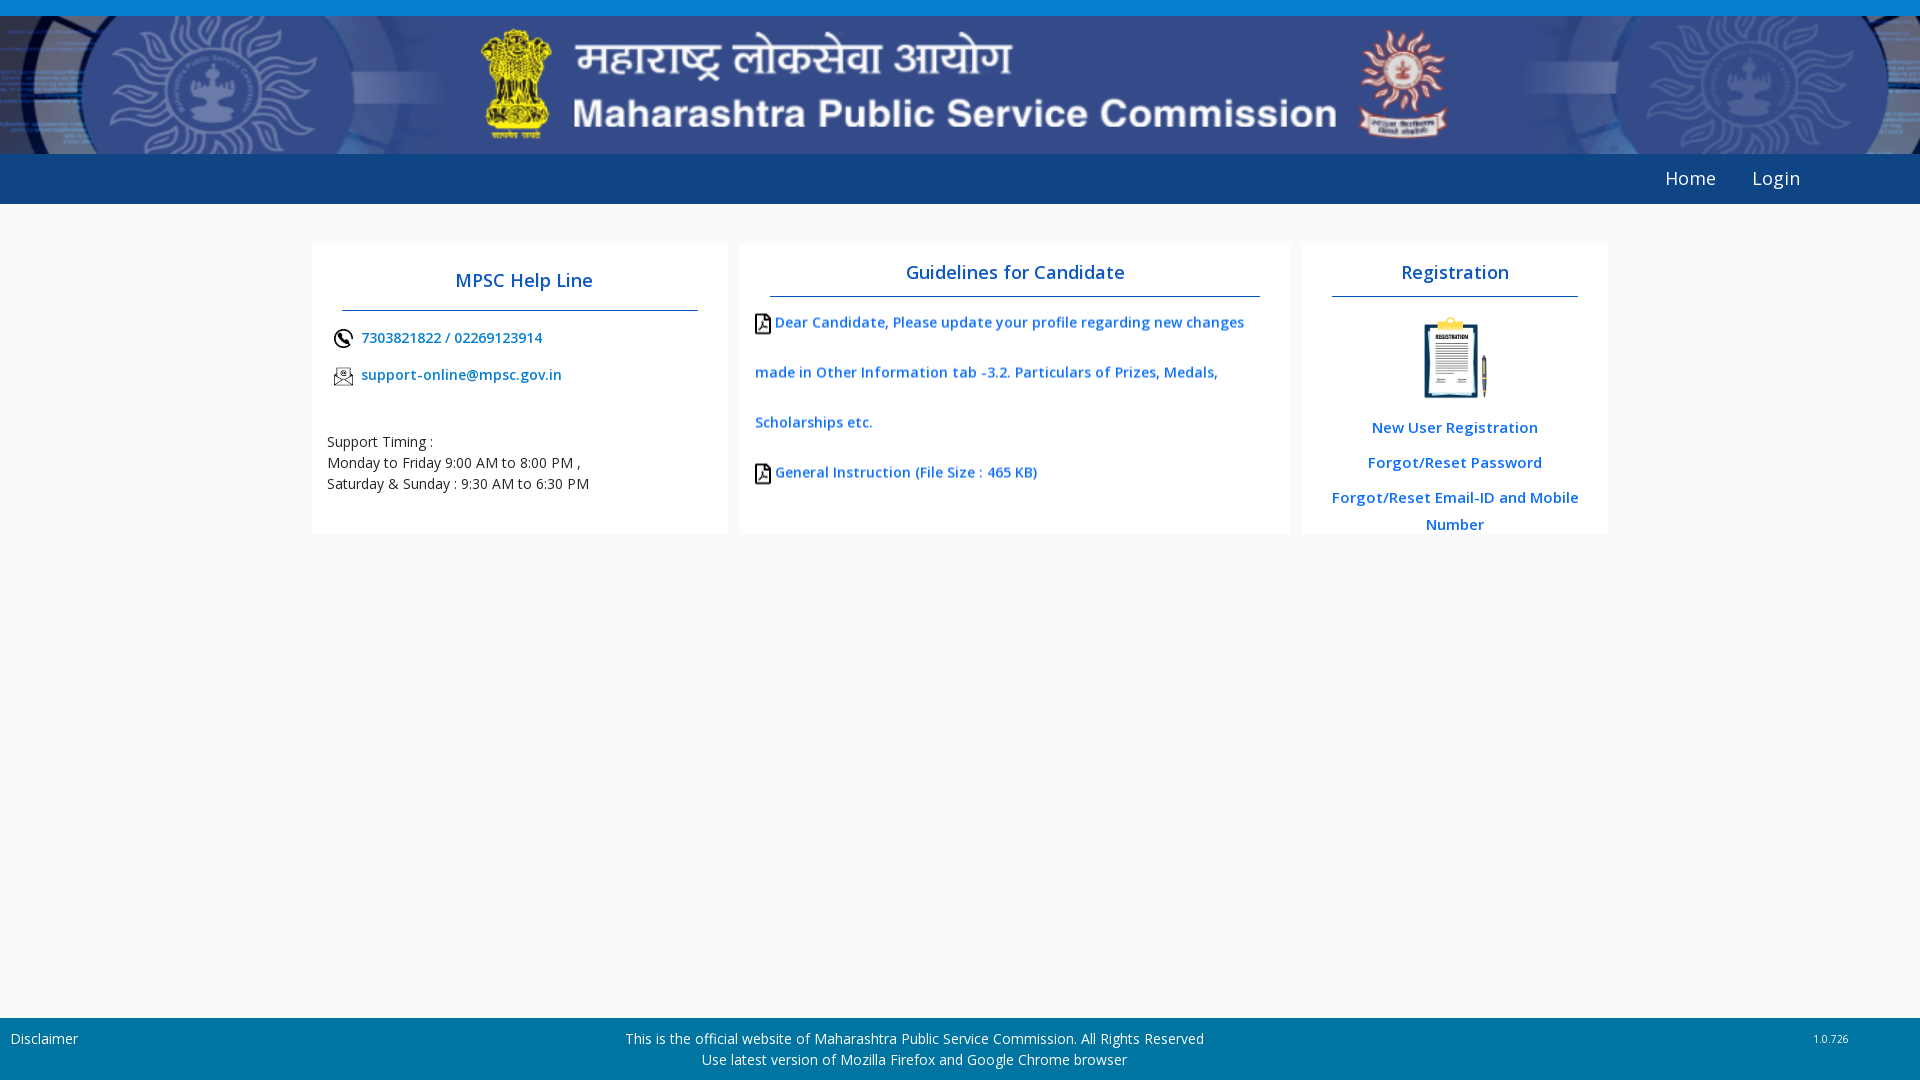

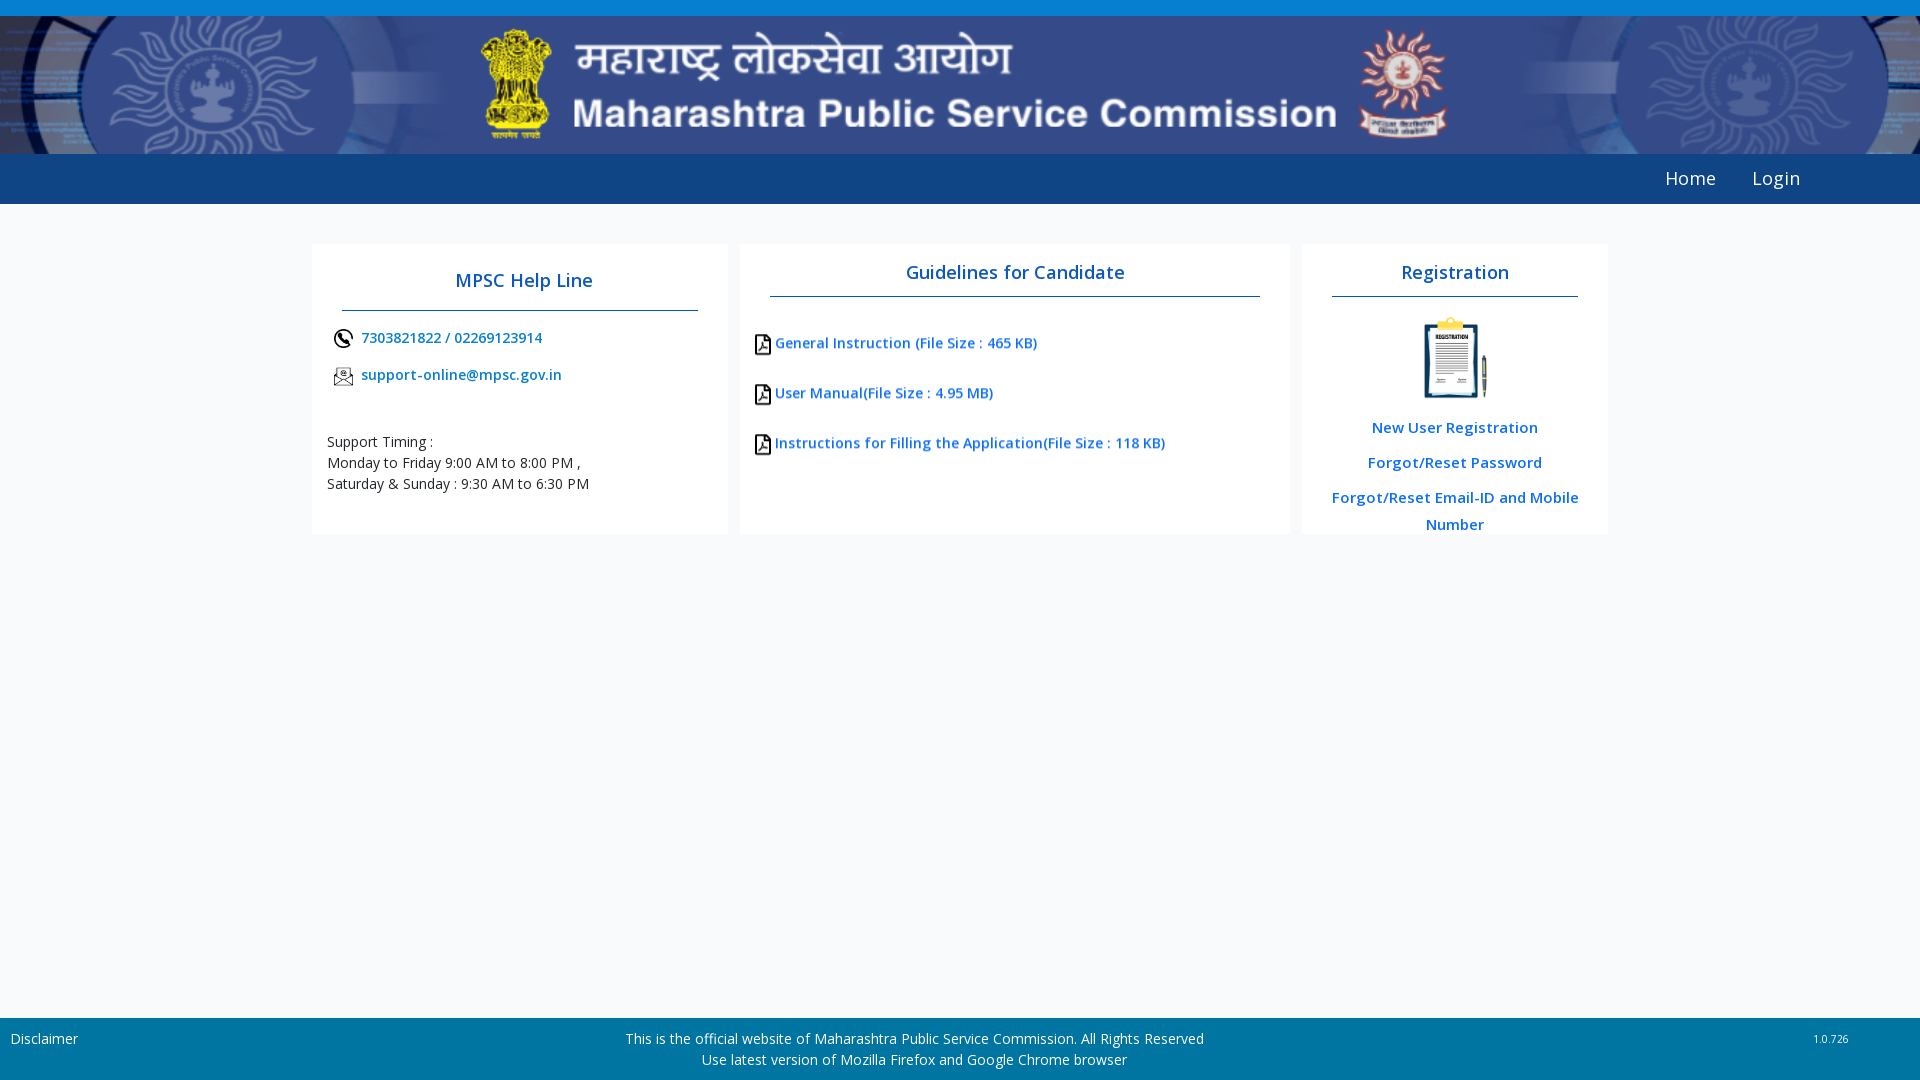